Tests checkbox functionality on a form page by selecting "Sirt Agrisi" (back pain) and "Carpinti" (palpitation) checkboxes

Starting URL: https://testotomasyonu.com/form

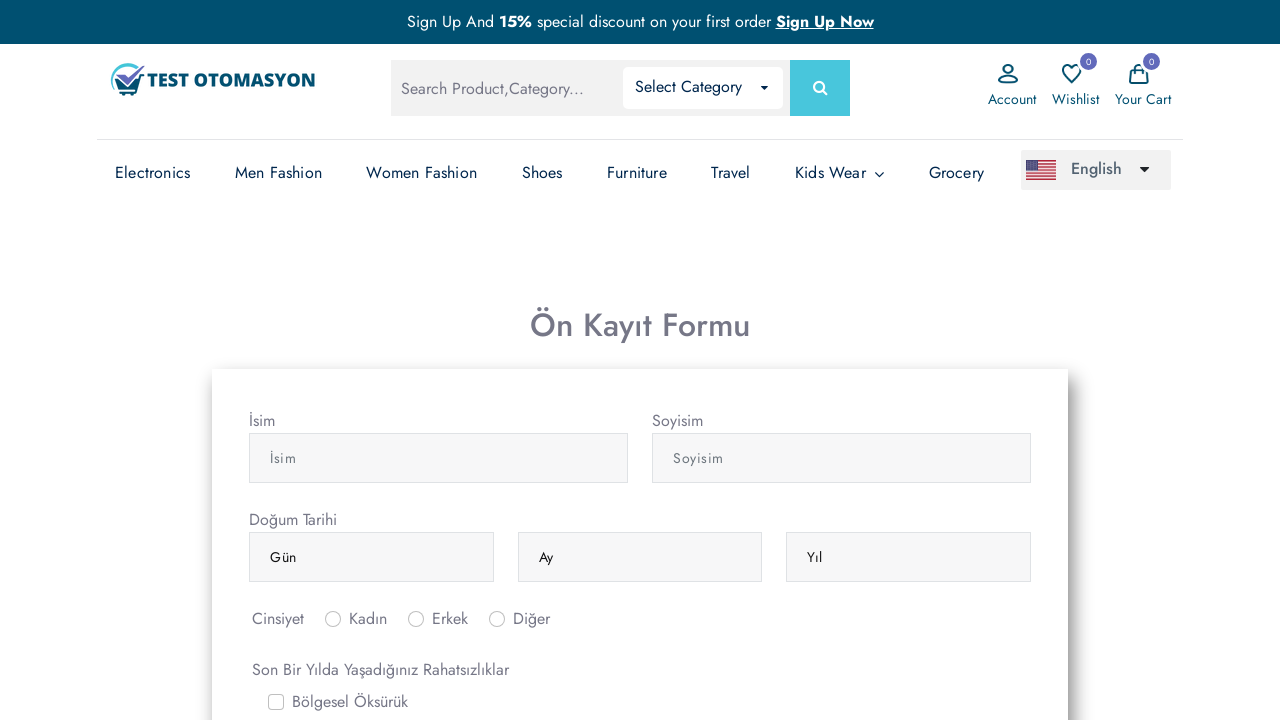

Navigated to form page
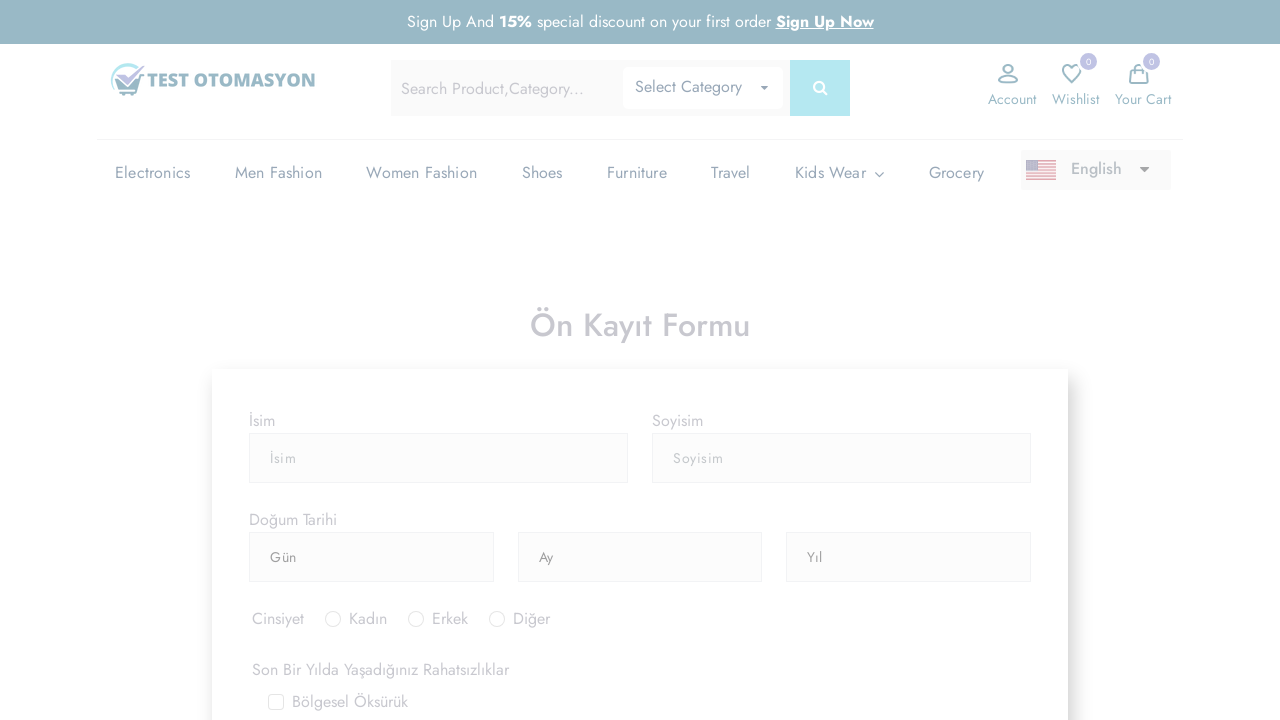

Clicked 'Sirt Agrisi' (back pain) checkbox at (276, 360) on #gridCheck5
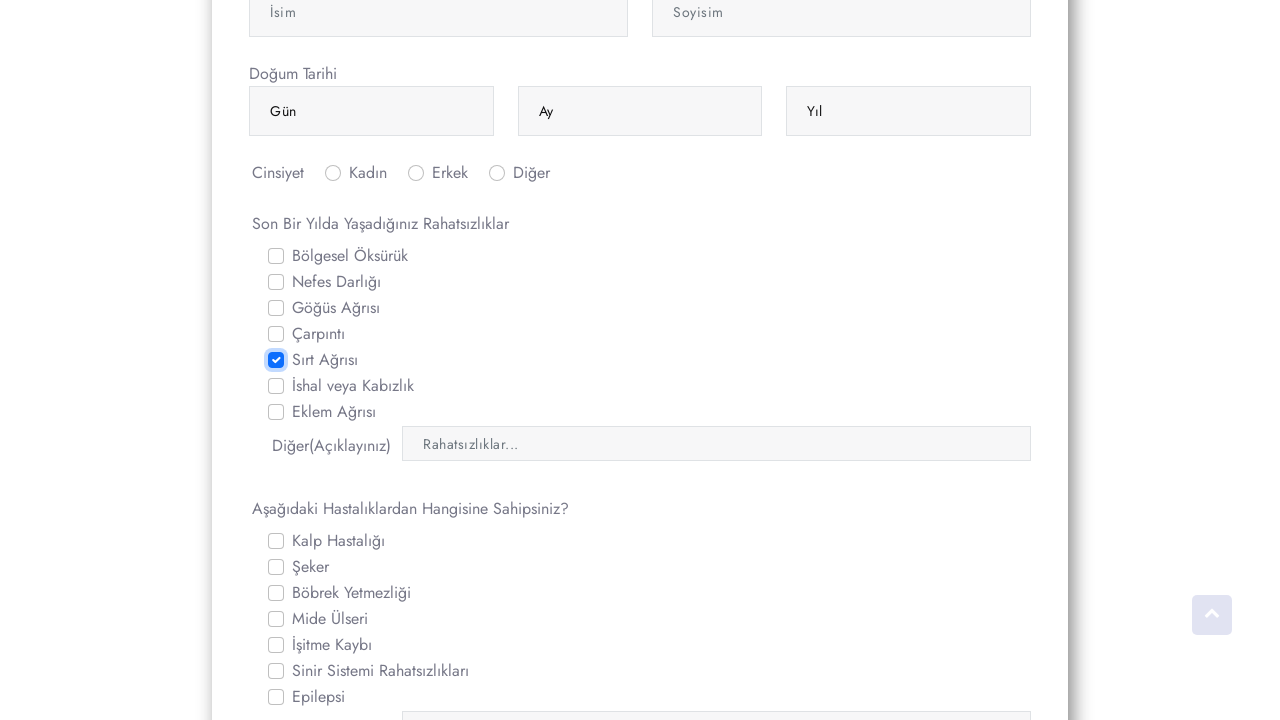

Clicked 'Carpinti' (palpitation) checkbox at (276, 334) on #gridCheck4
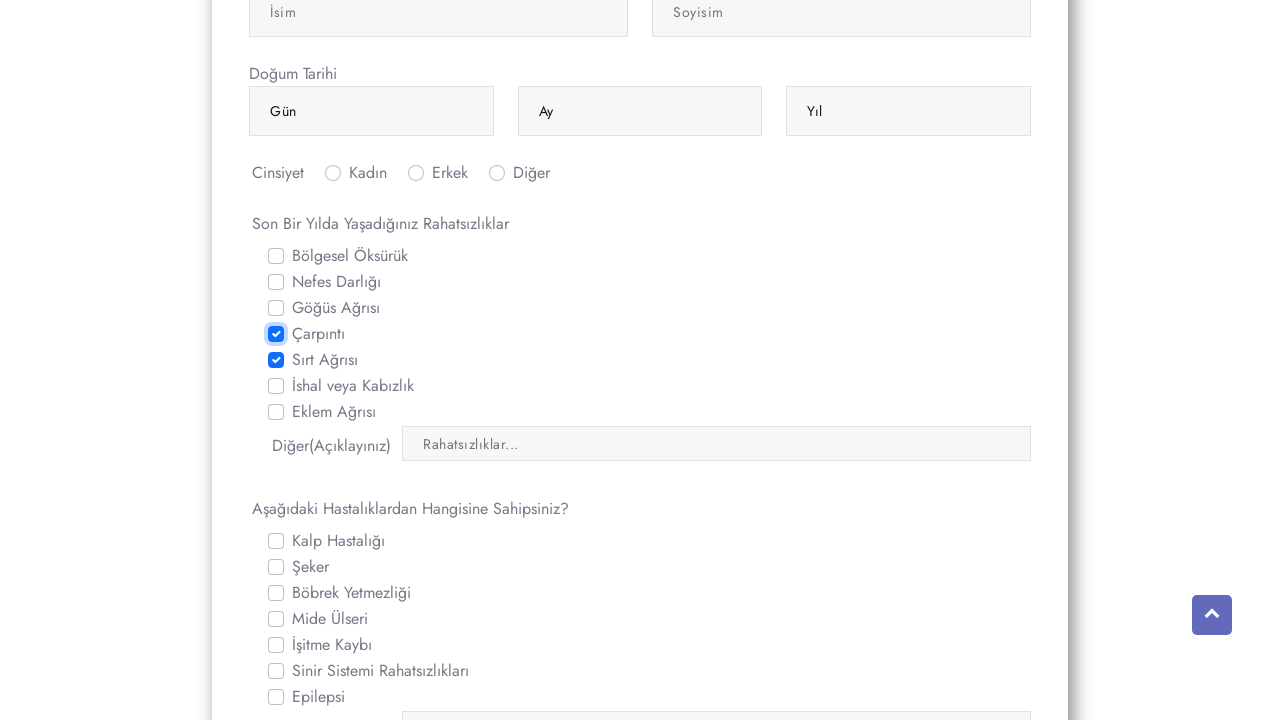

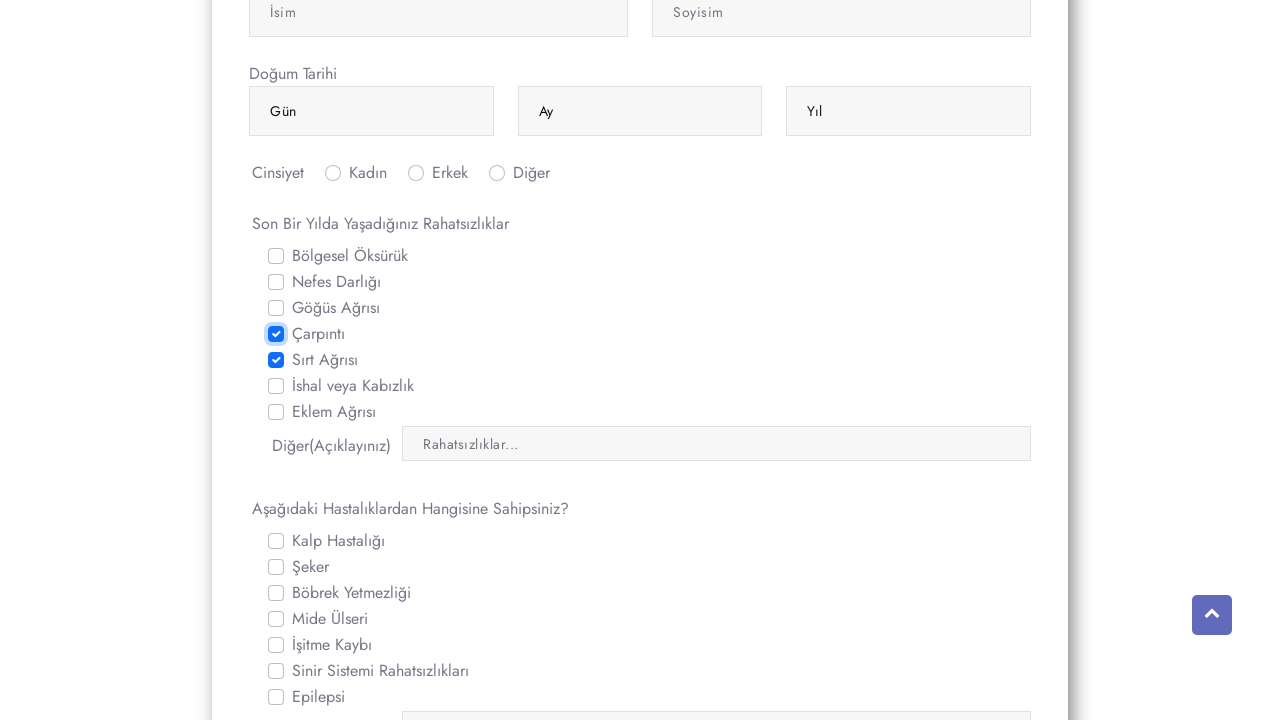